Navigates to AJIO e-commerce website and maximizes the browser window. The original script takes a screenshot, but the core browser automation is simply loading the page.

Starting URL: https://www.ajio.com/

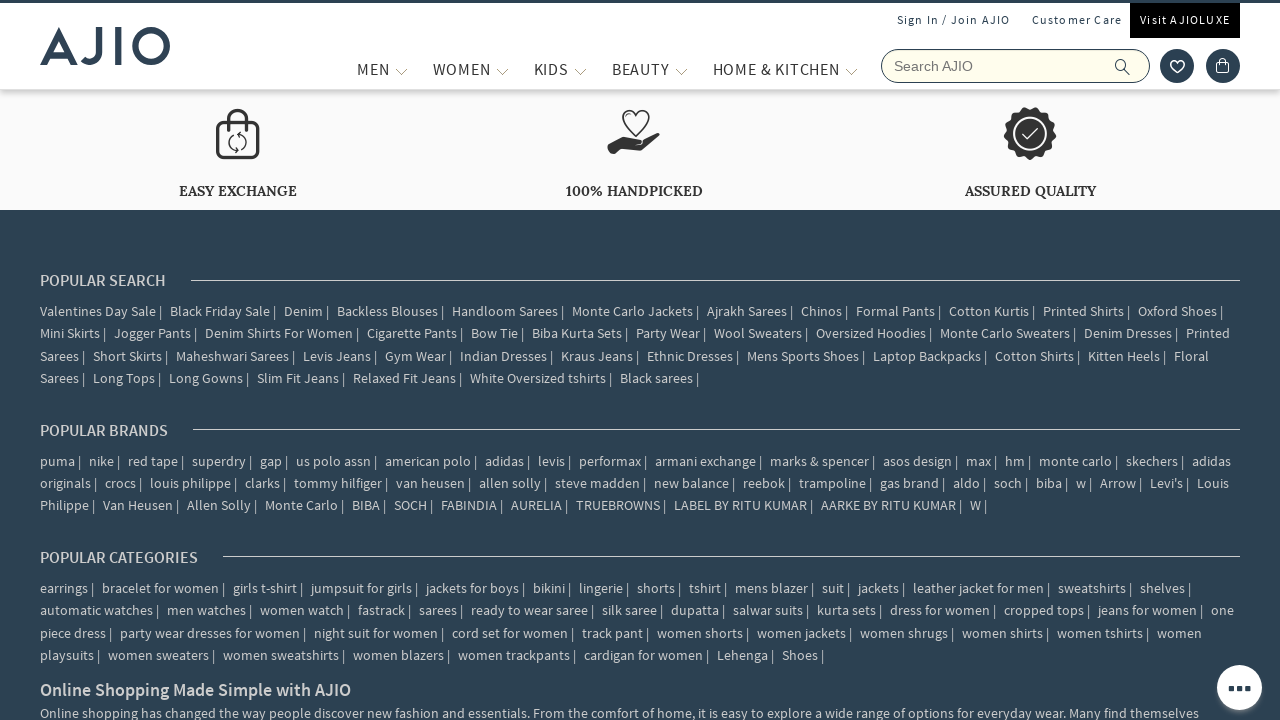

Set viewport size to 1920x1080 (maximized)
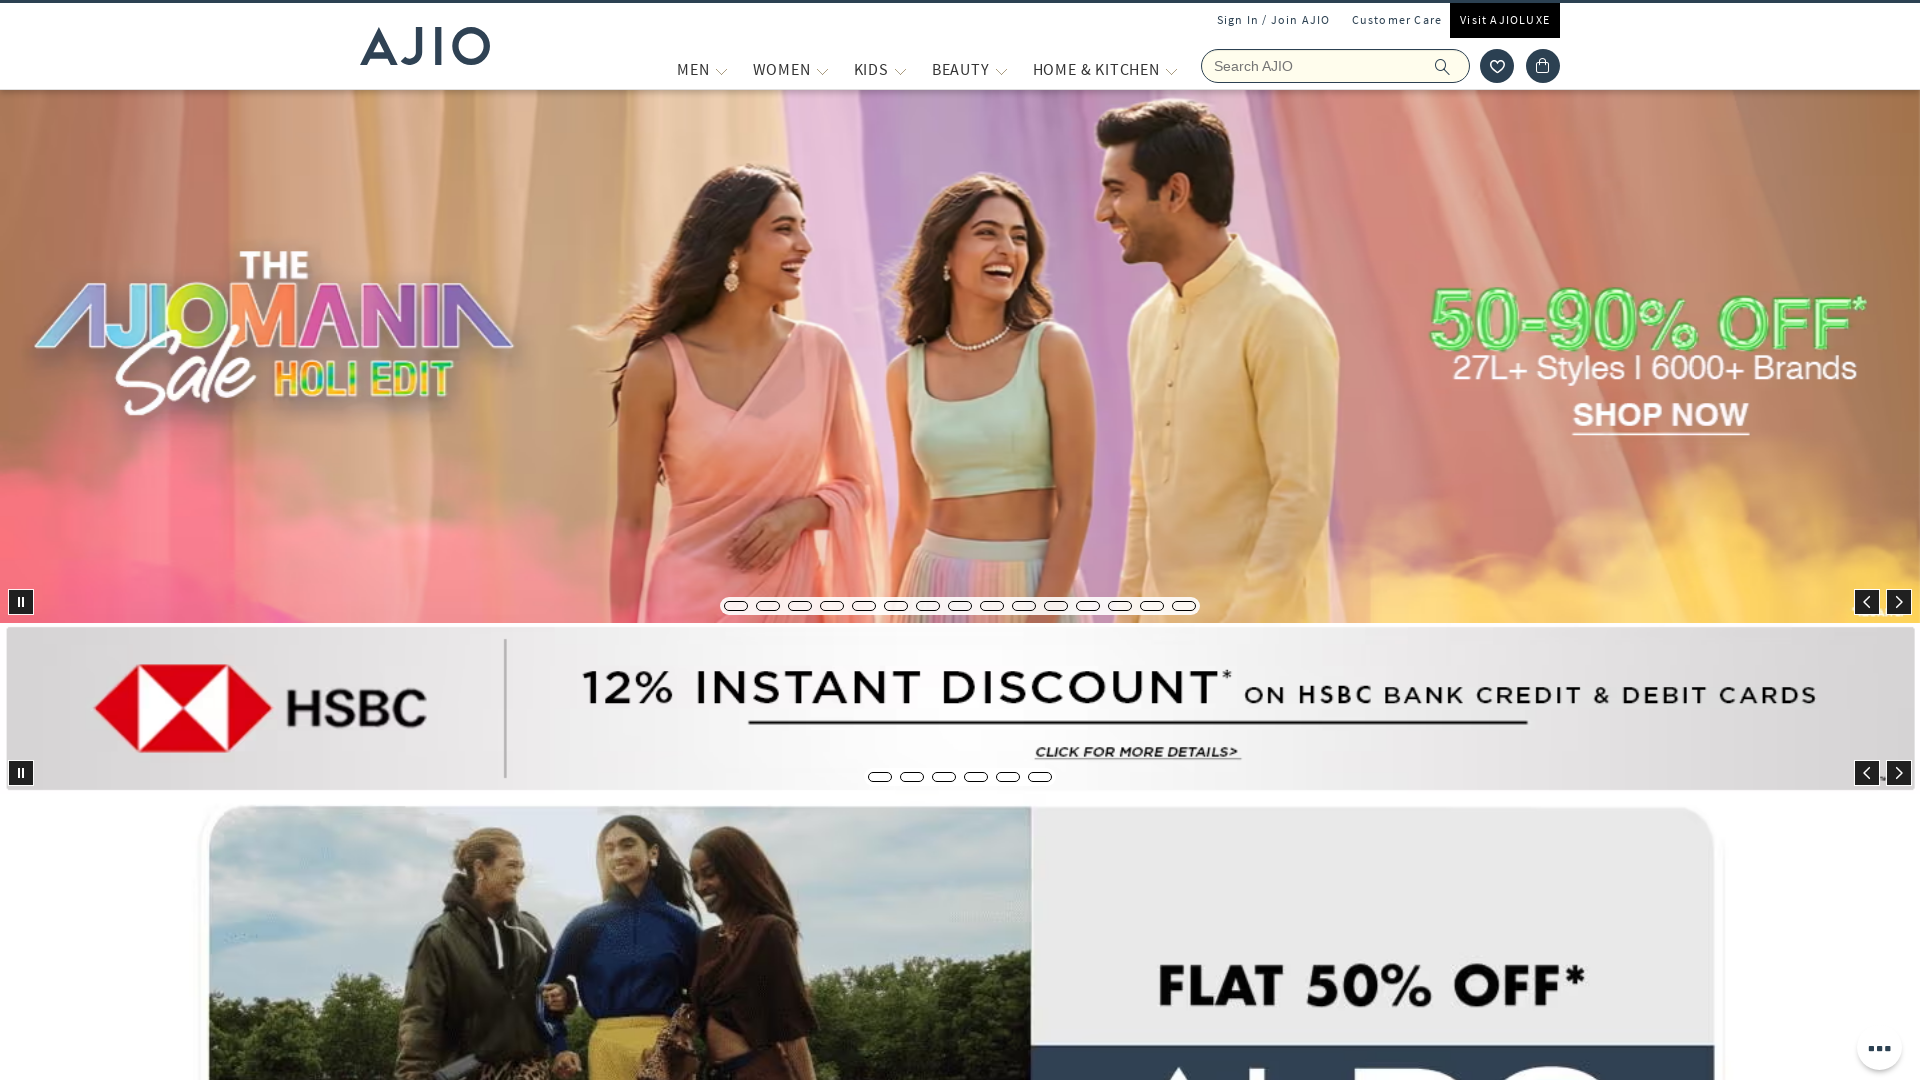

AJIO homepage loaded and network idle
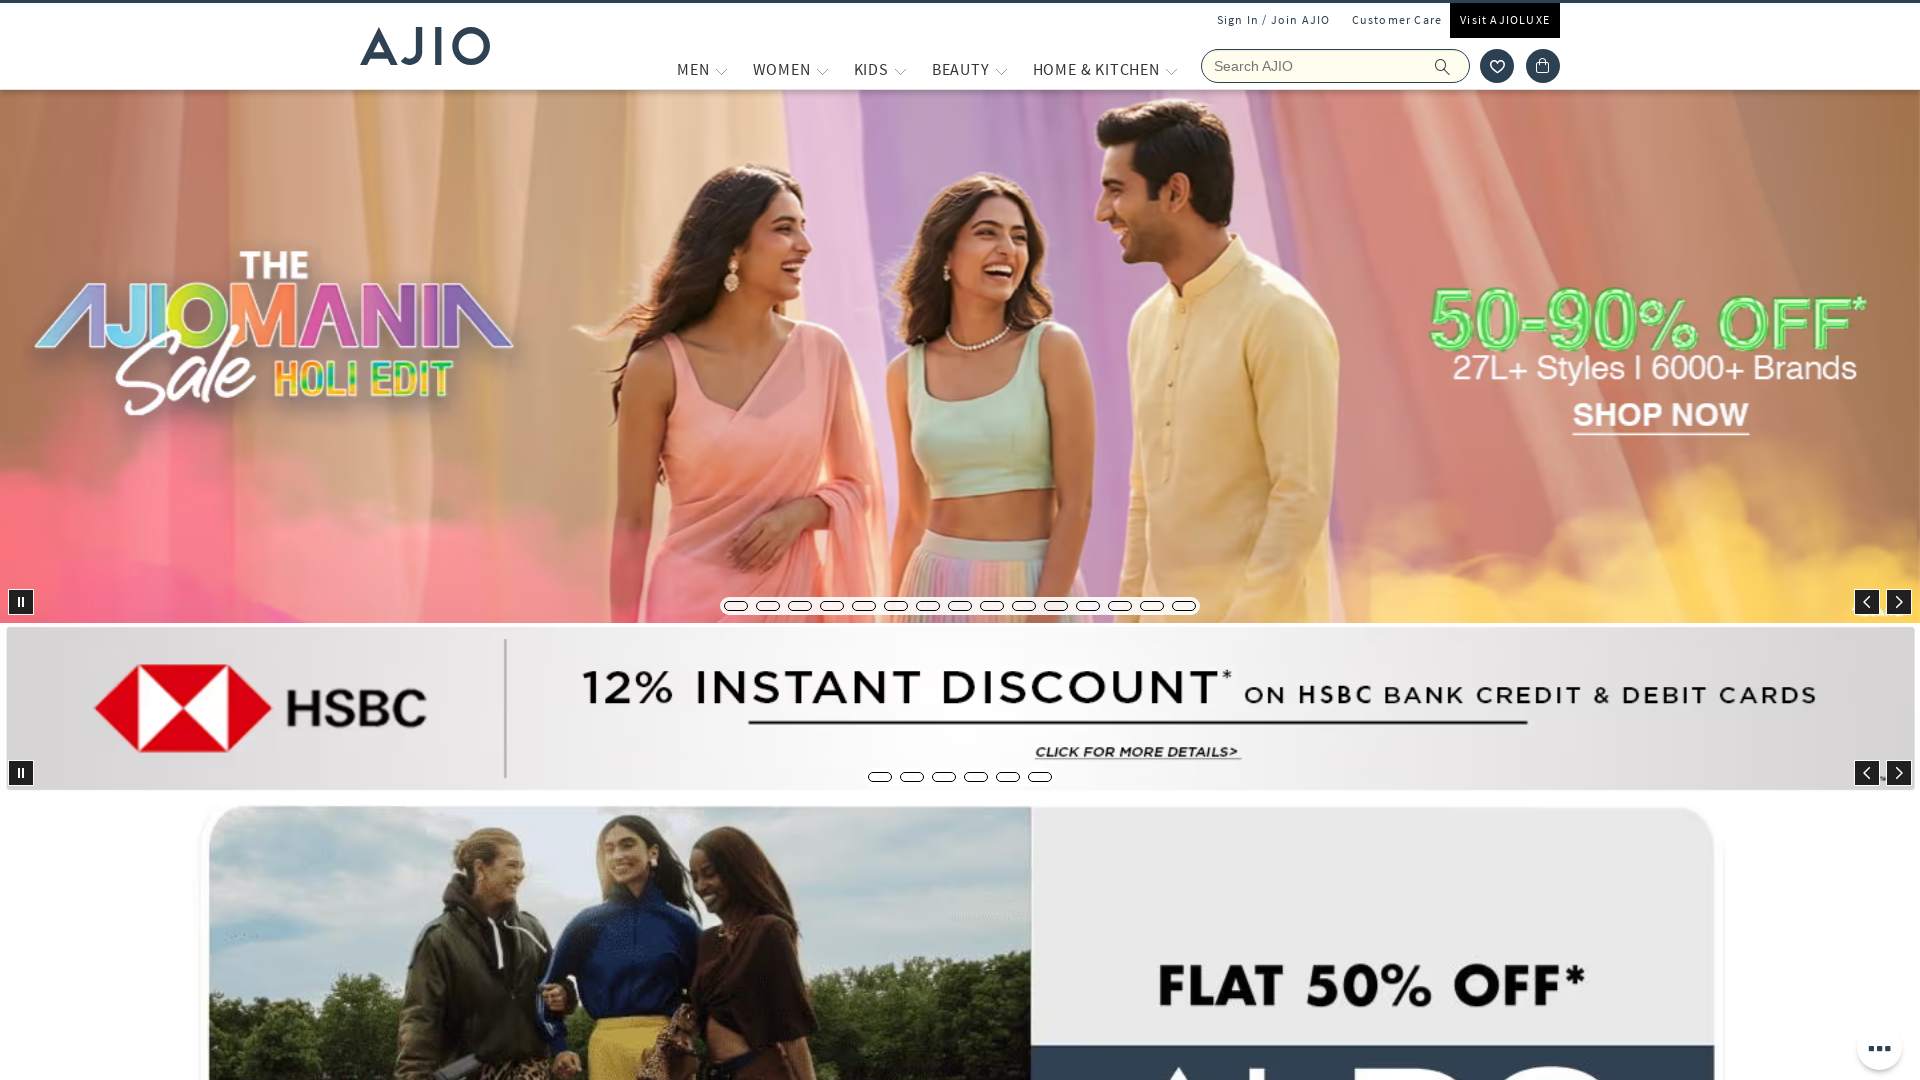

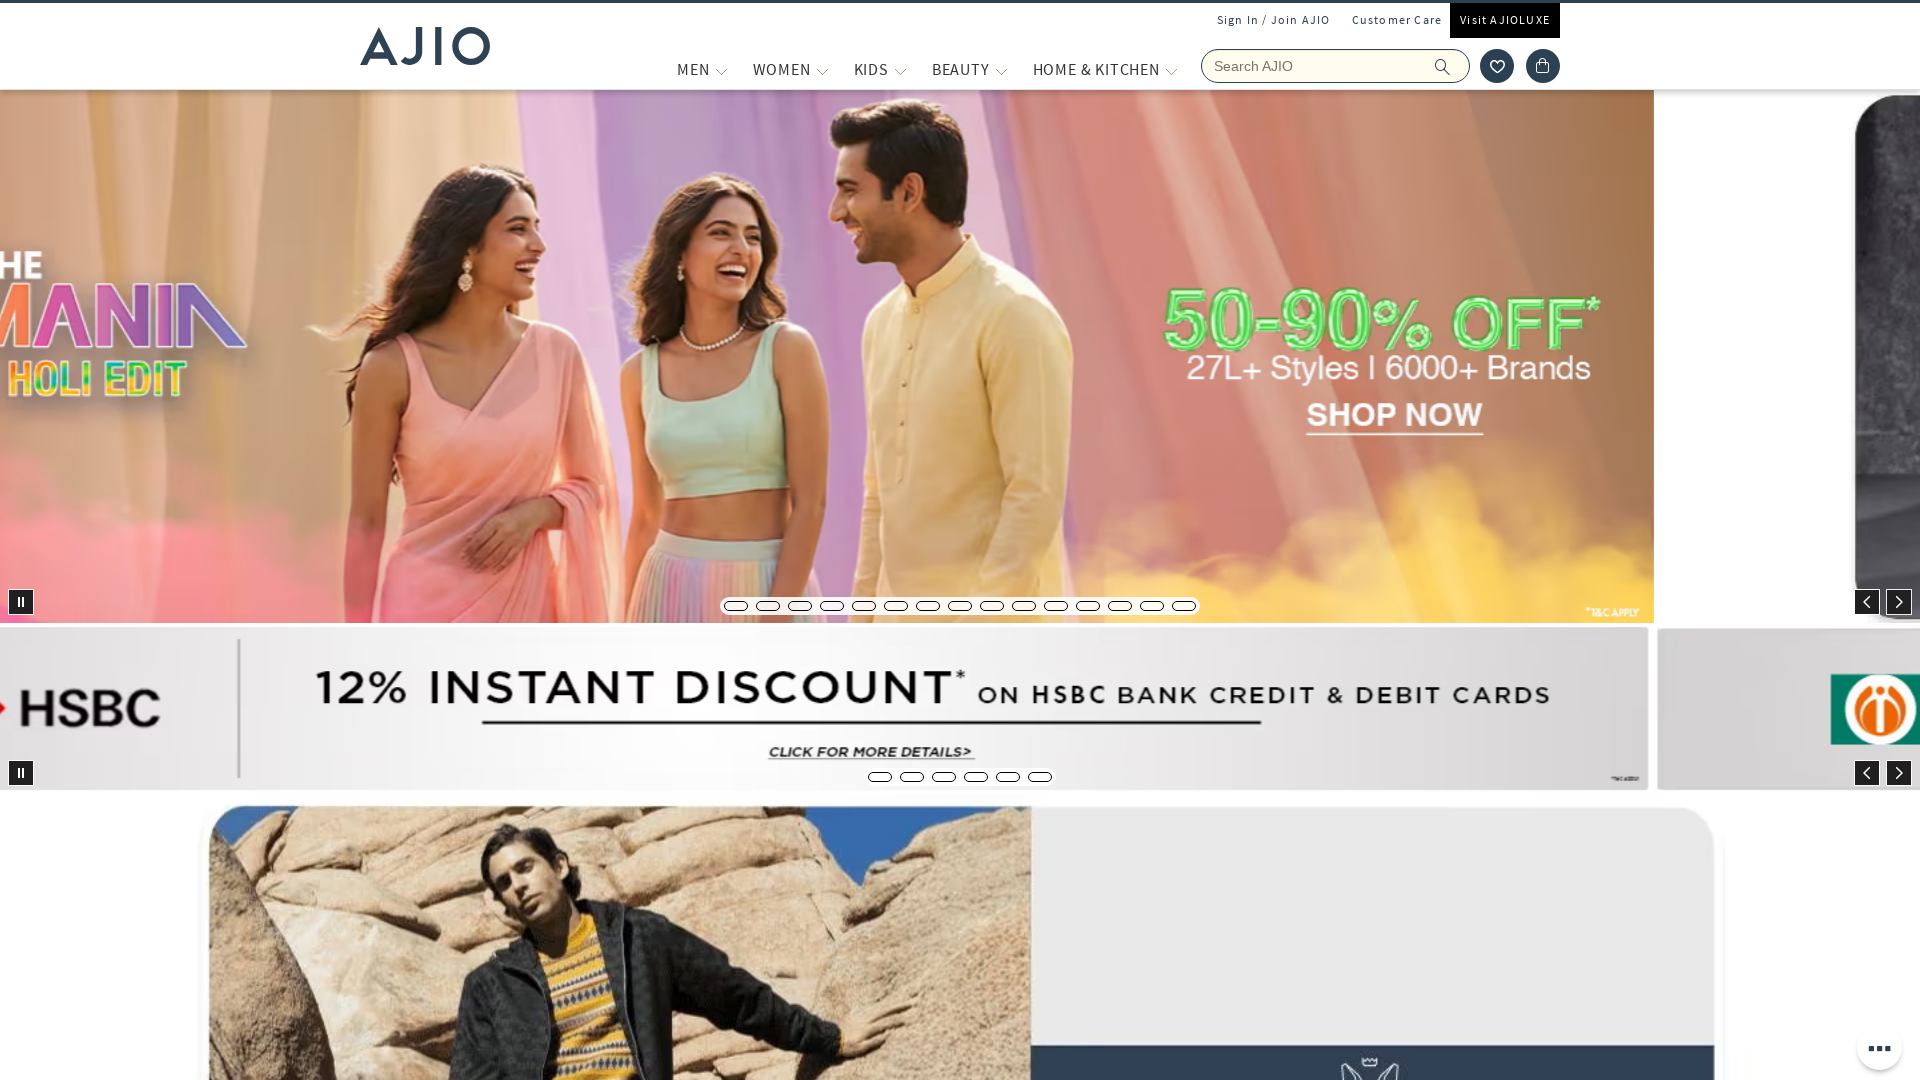